Tests the Text Box form on DemoQA by navigating to Elements section, filling out personal information fields (name, email, current address, permanent address), and submitting the form

Starting URL: https://demoqa.com/

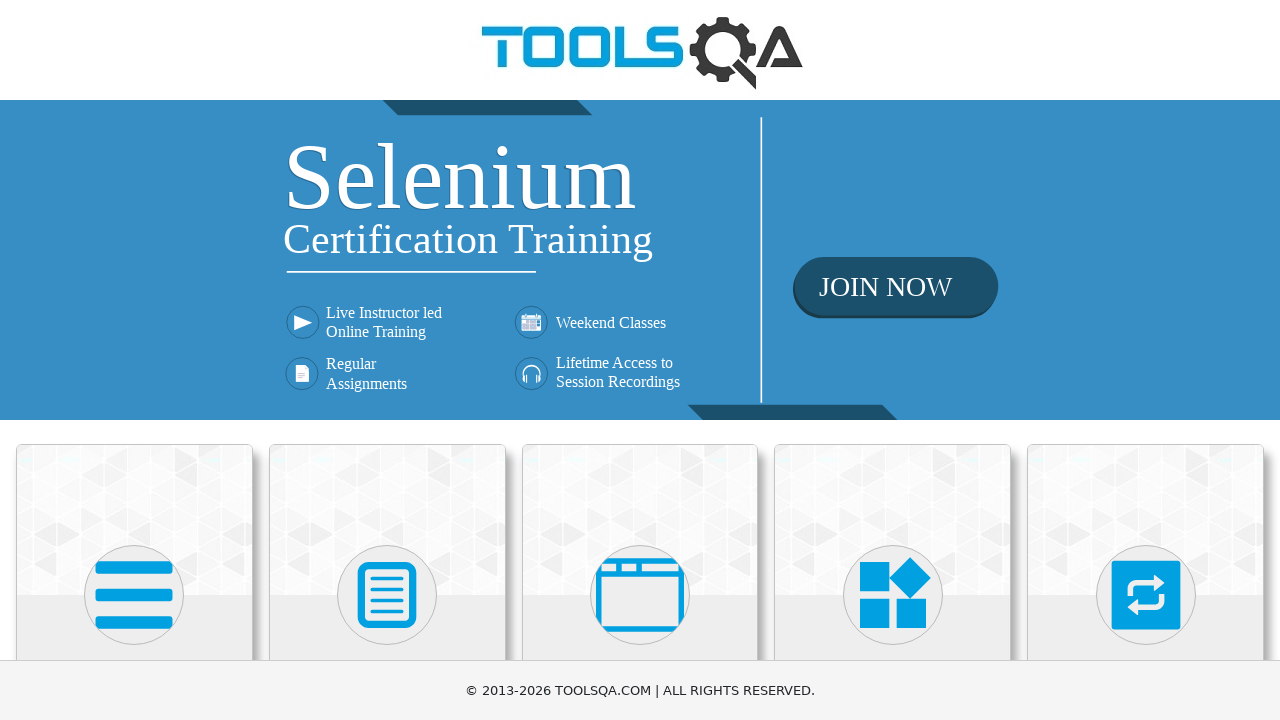

Clicked on Elements category at (134, 360) on internal:text="Elements"i
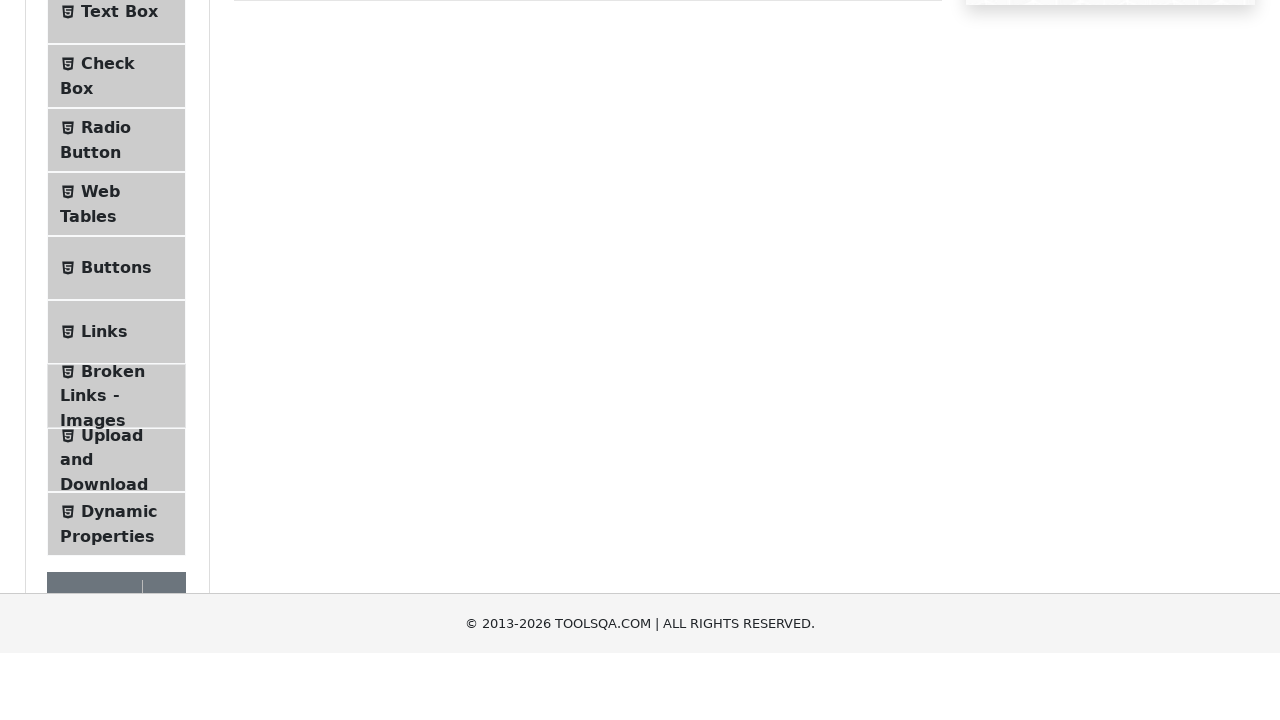

Clicked on Text Box menu item at (119, 261) on internal:text="Text Box"i
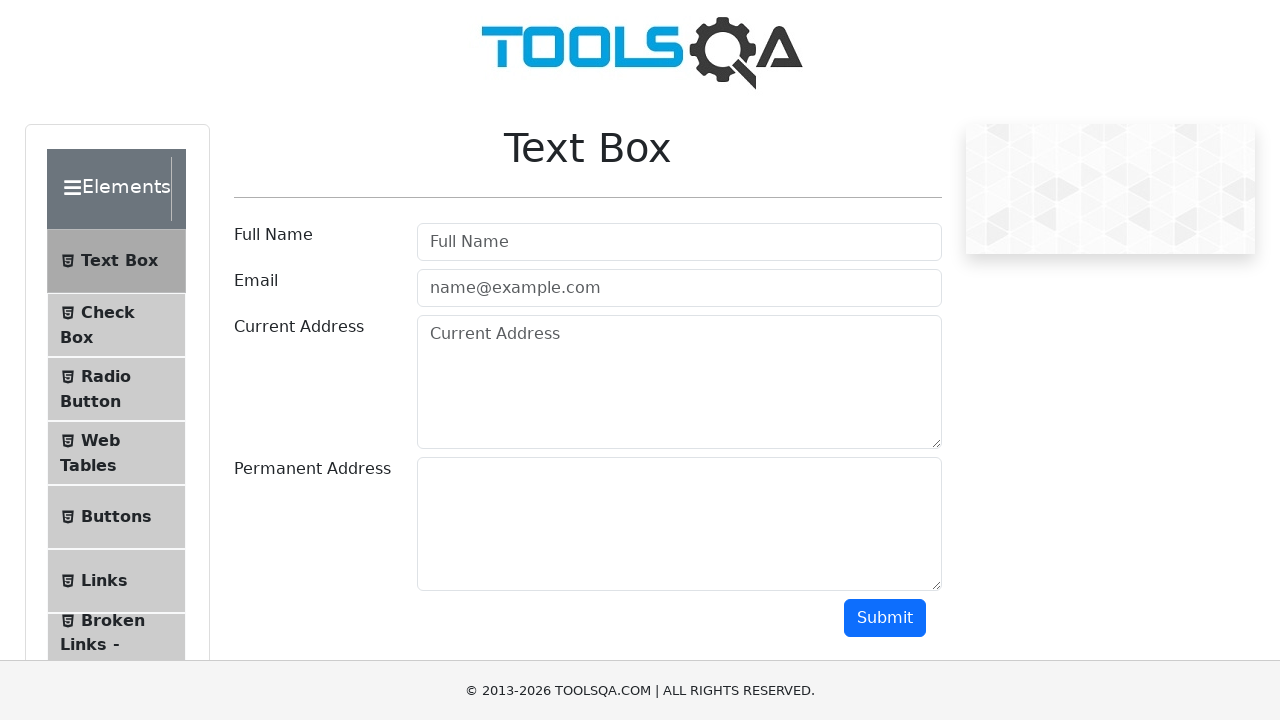

Filled Full Name field with 'Marcus Thompson' on internal:attr=[placeholder="Full Name"i]
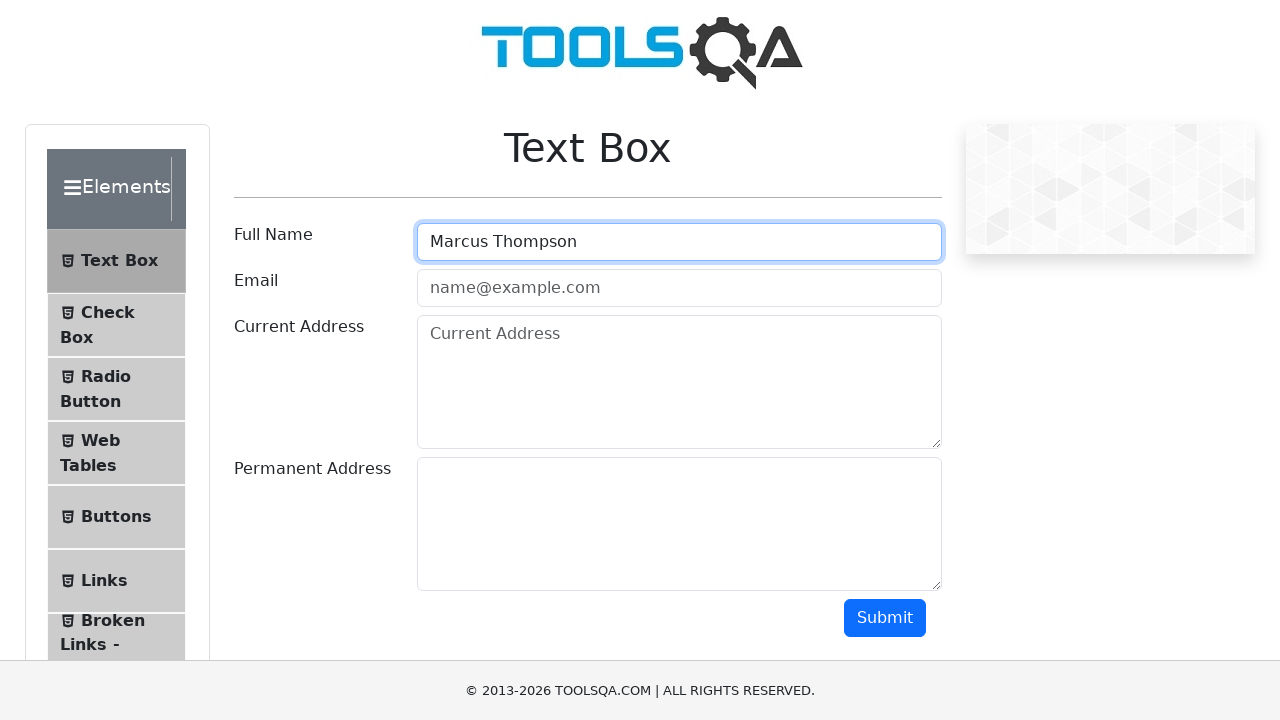

Filled Email field with 'marcus.thompson@example.com' on #userEmail
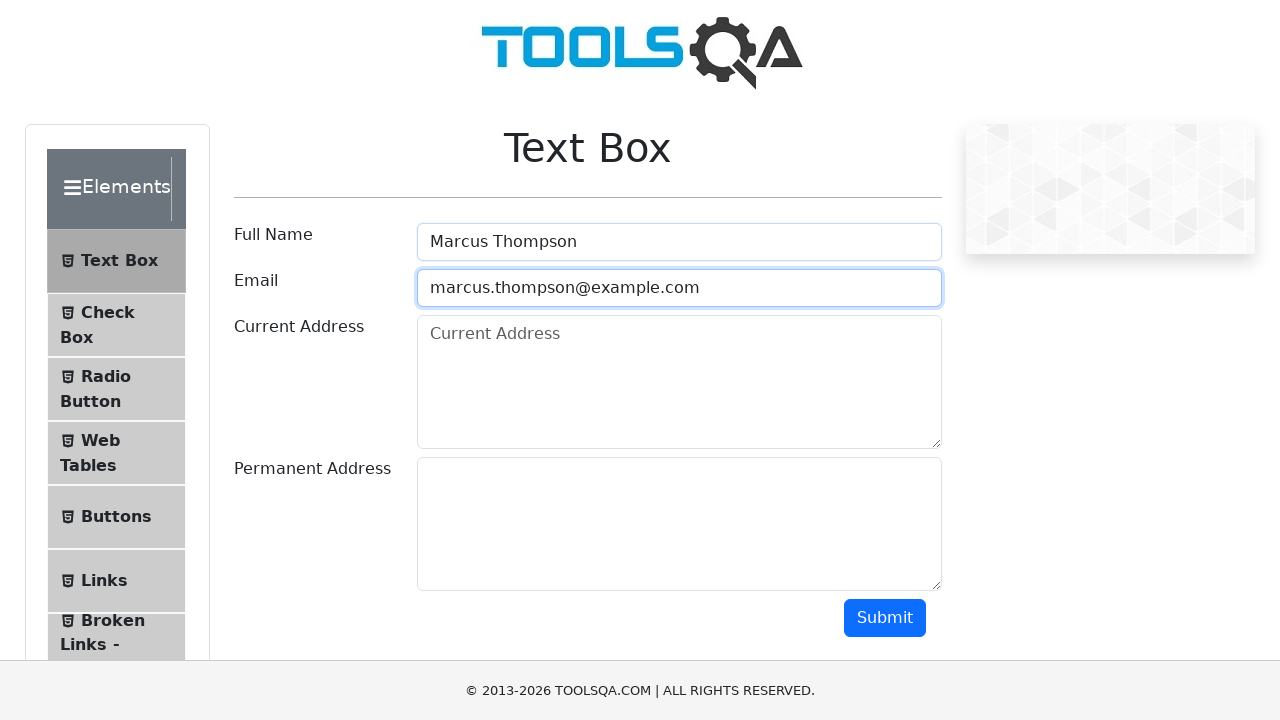

Filled Current Address field with '123 Oak Street, Seattle' on #currentAddress
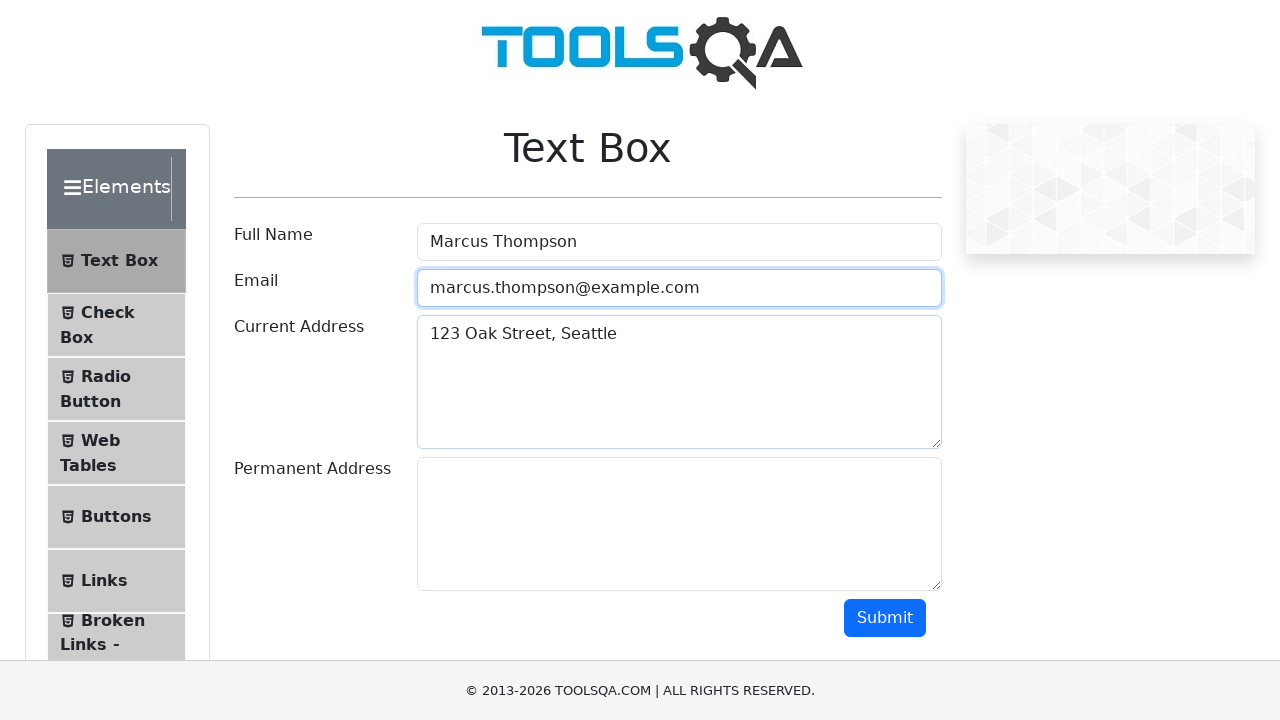

Filled Permanent Address field with '456 Pine Avenue, Portland USA' on #permanentAddress
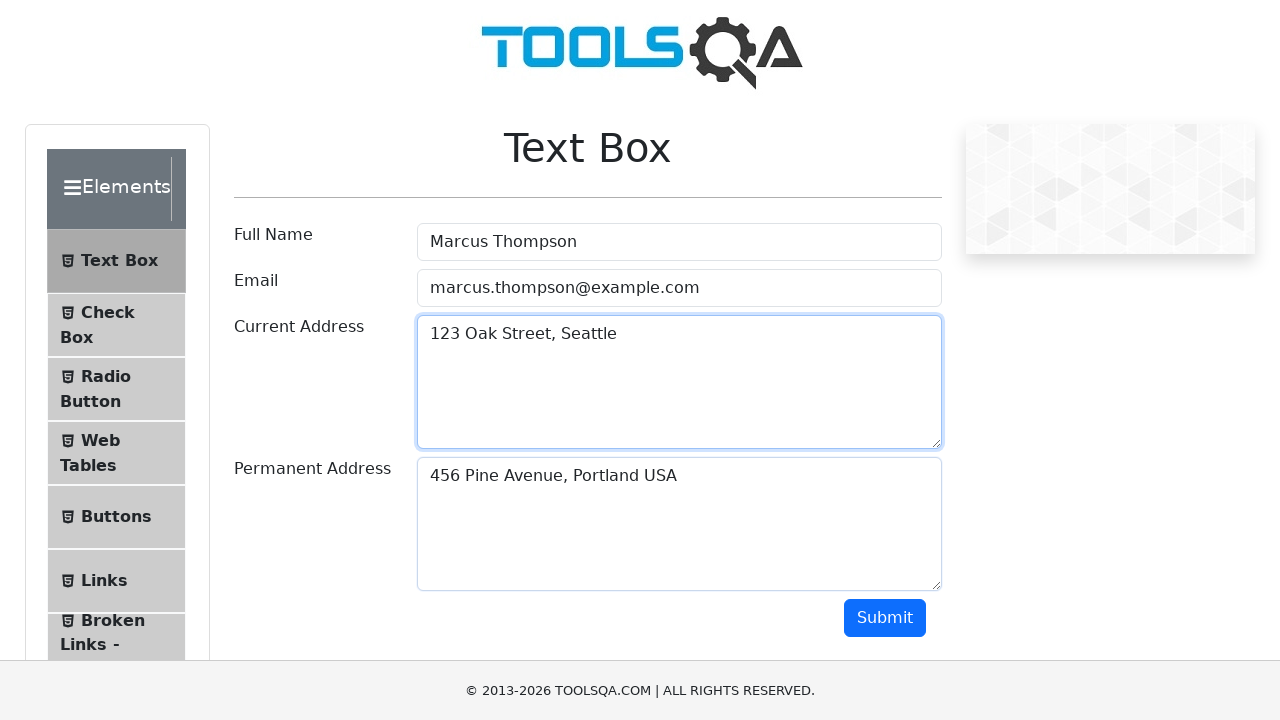

Clicked Submit button to submit the form at (885, 618) on internal:text="Submit"i
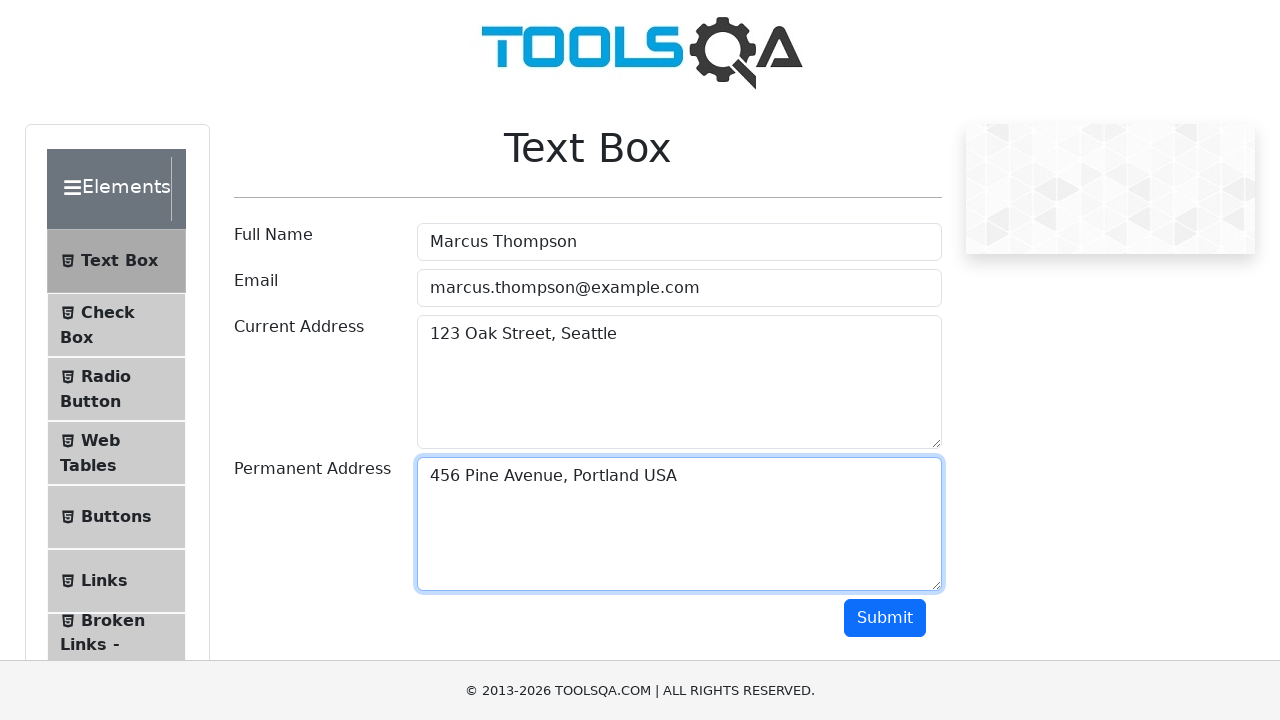

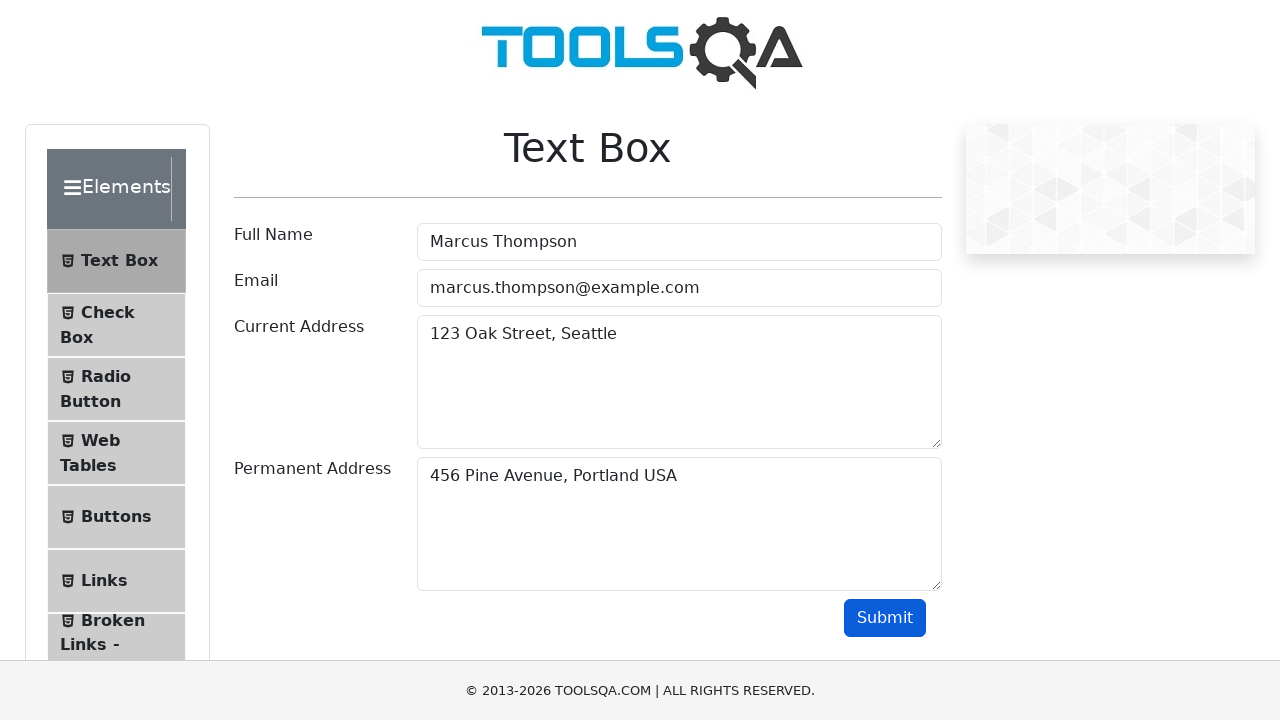